Navigates to Grailed homepage and sets the browser window size

Starting URL: https://grailed.com

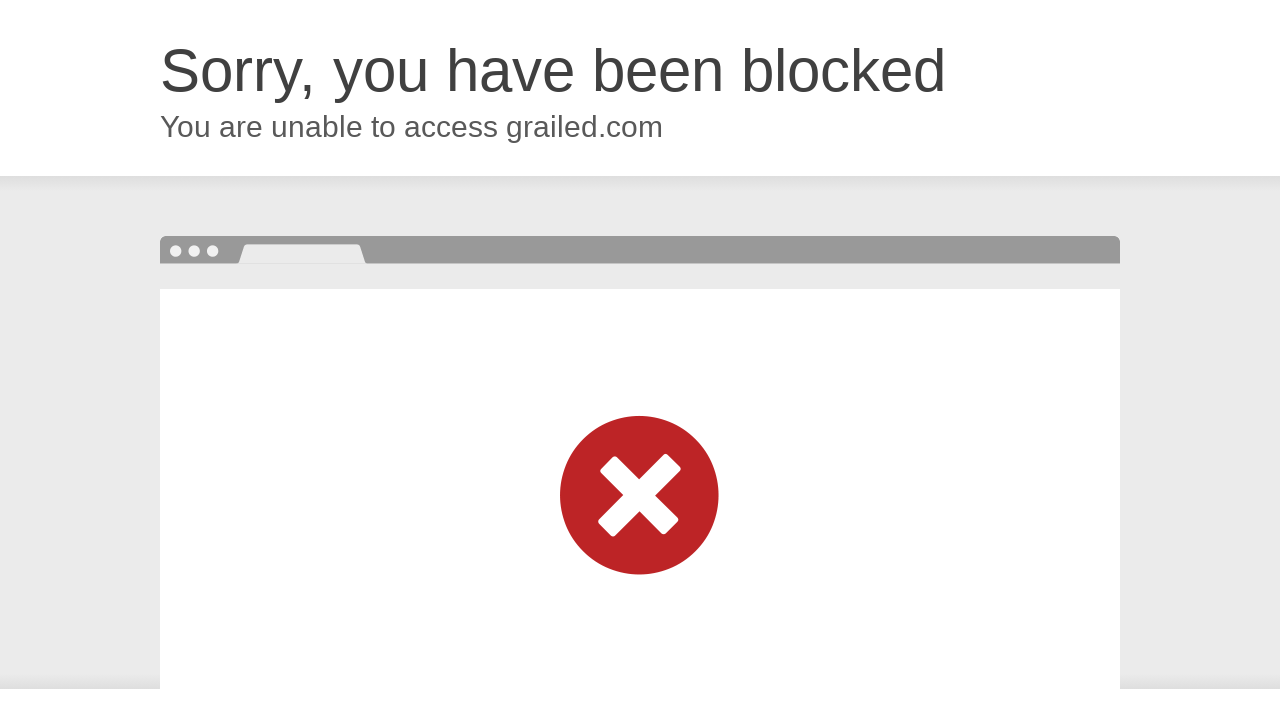

Navigated to Grailed homepage
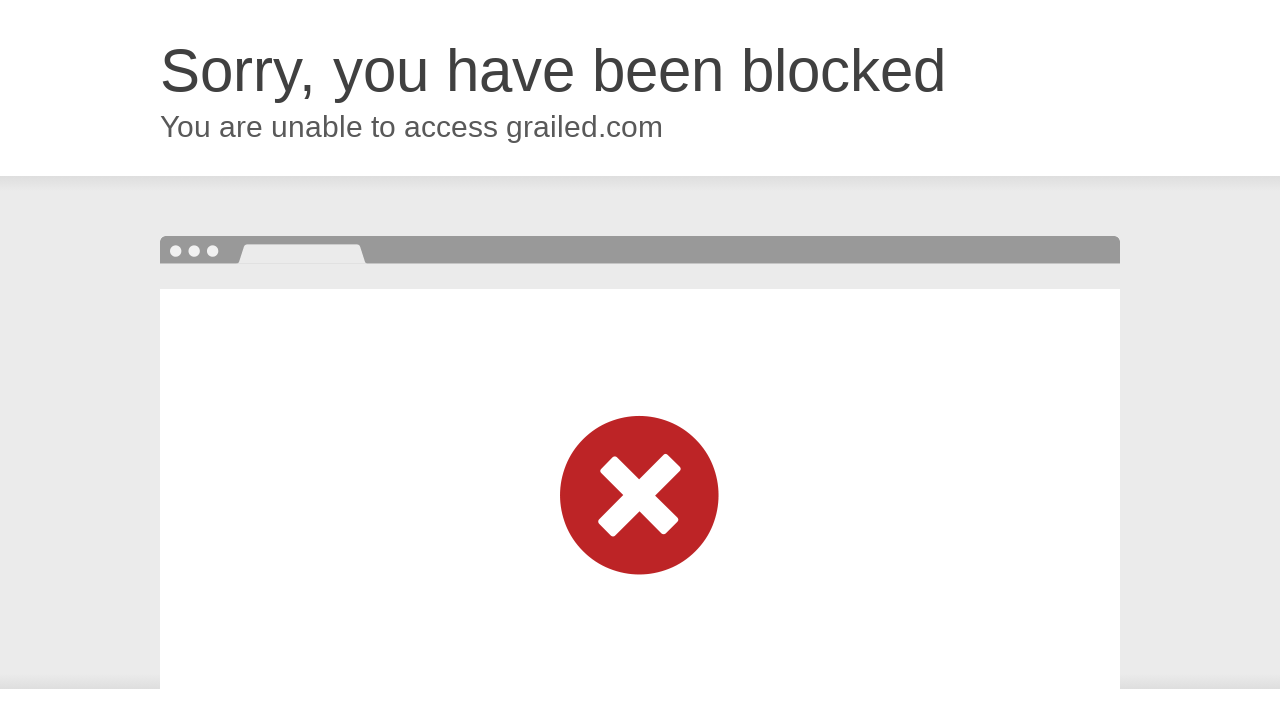

Set browser window size to 1200x600
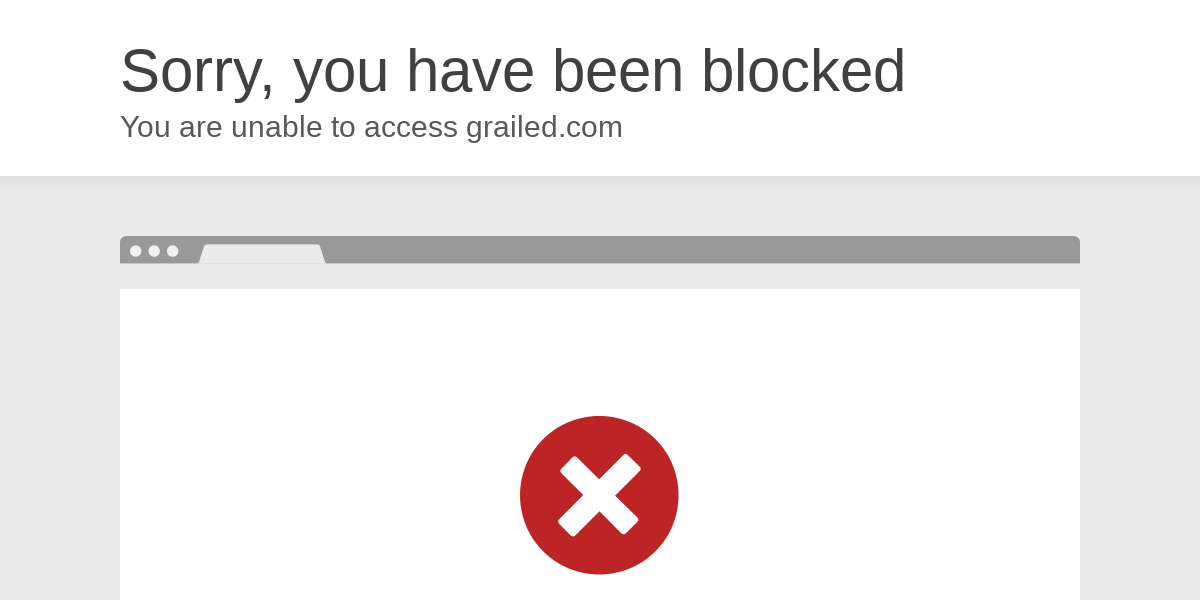

Page DOM content loaded
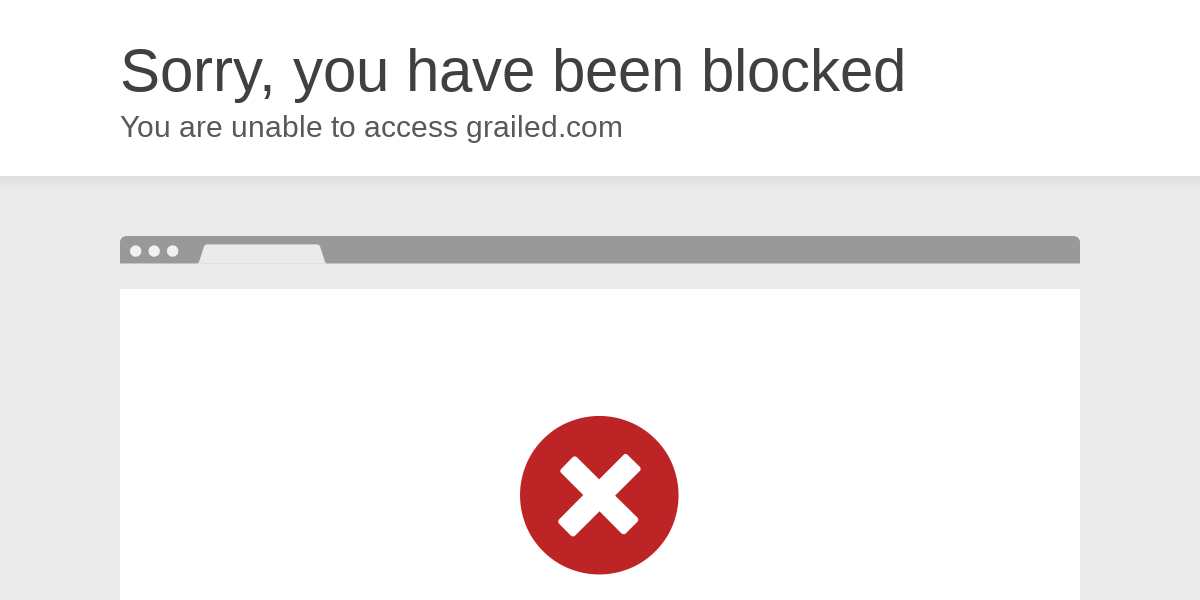

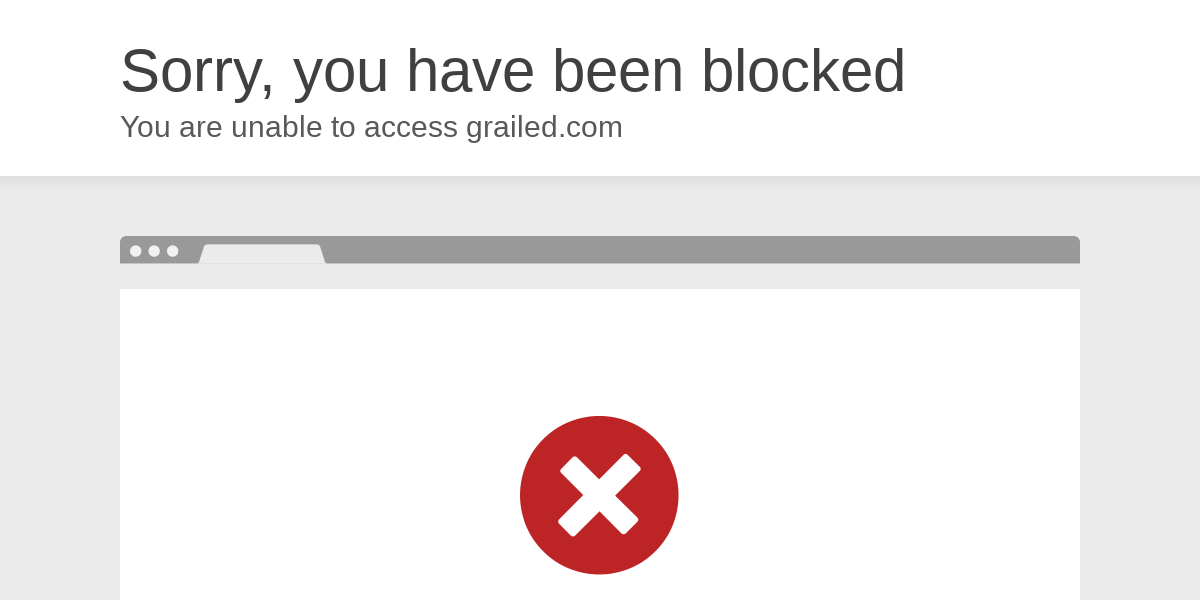